Tests handling of a prompt alert by navigating to the prompt tab, triggering the alert, entering text, and accepting it

Starting URL: https://demo.automationtesting.in/Alerts.html

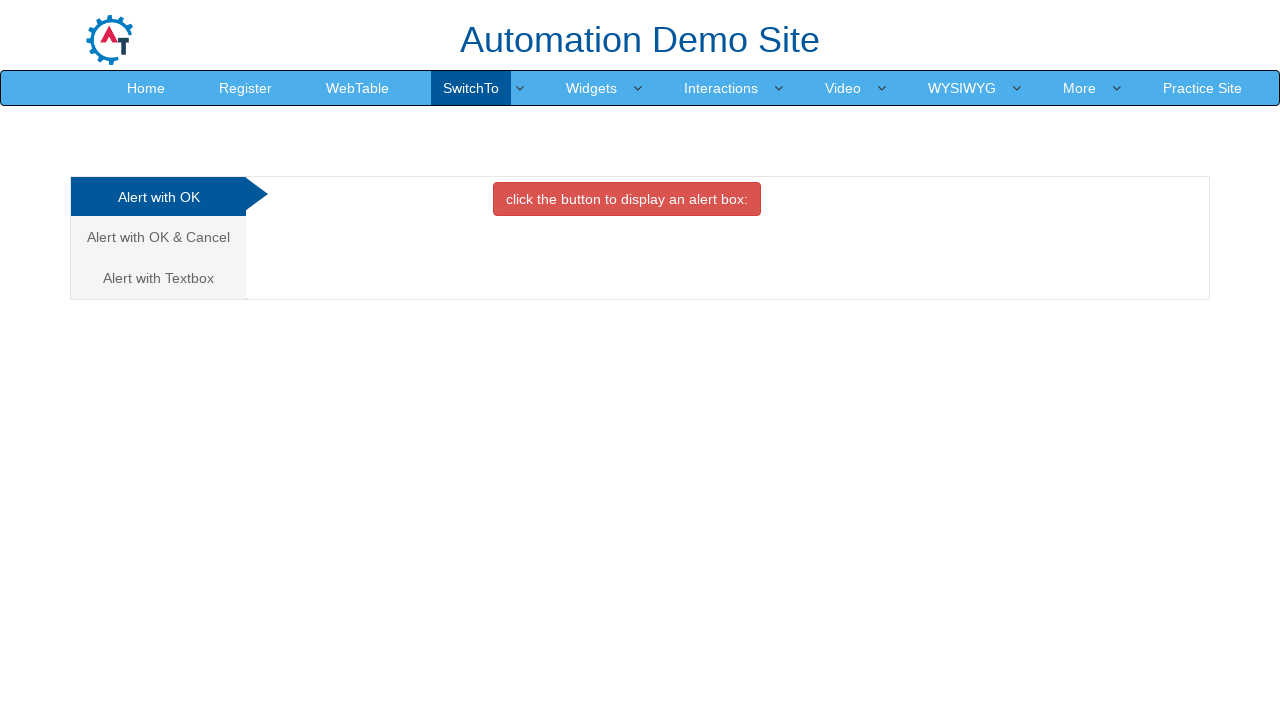

Clicked on Alert with Textbox tab at (158, 278) on (//a[@class='analystic'])[3]
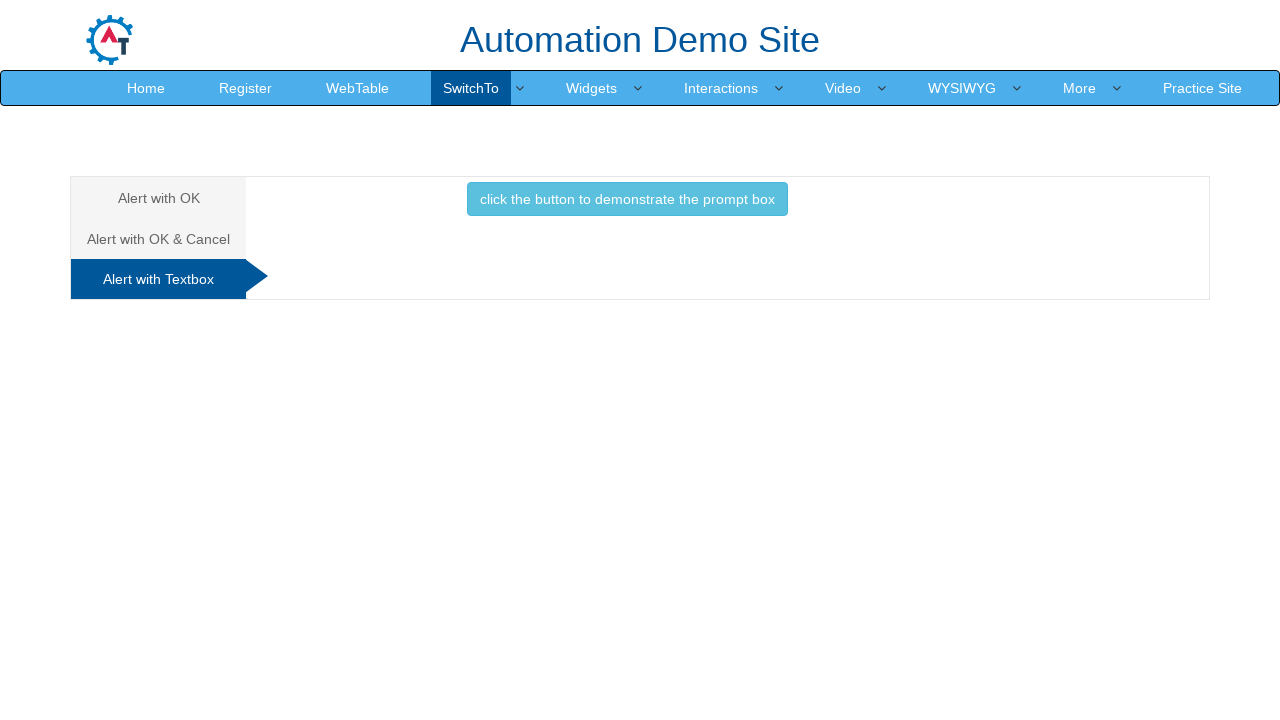

Set up dialog handler to accept prompt with text 'i am promt alert'
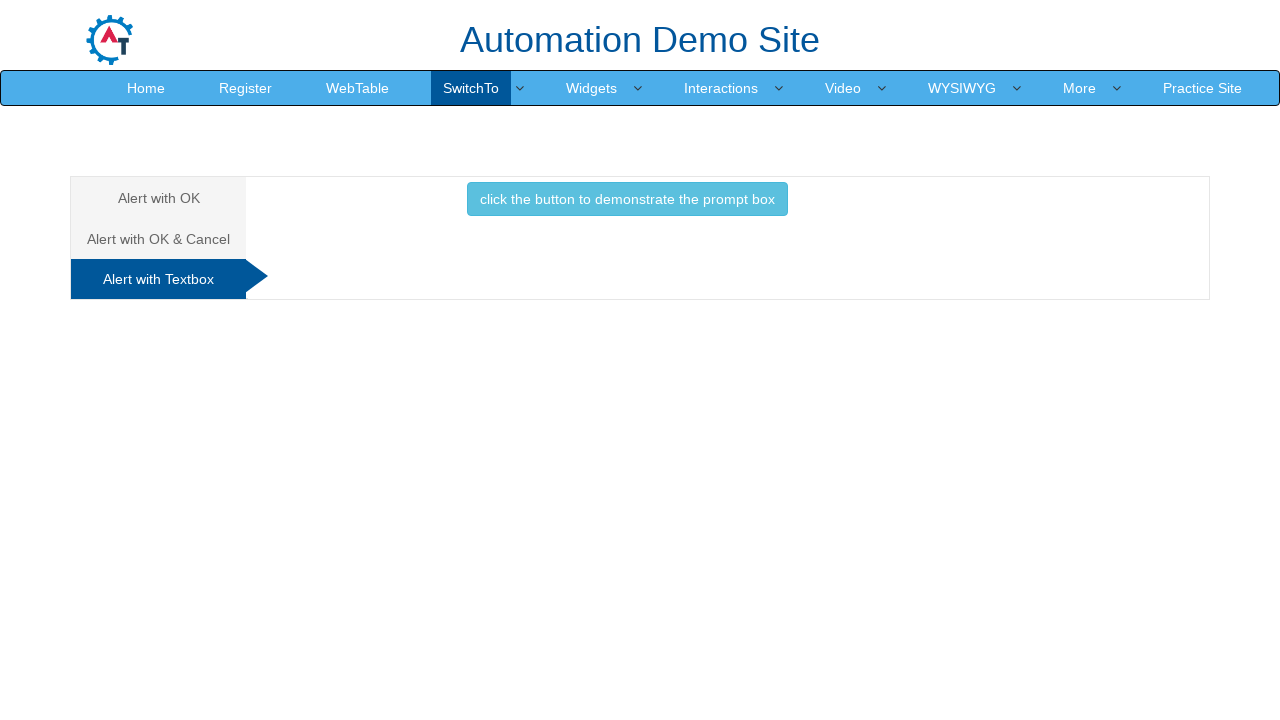

Clicked button to trigger prompt alert at (627, 199) on xpath=//button[@class='btn btn-info']
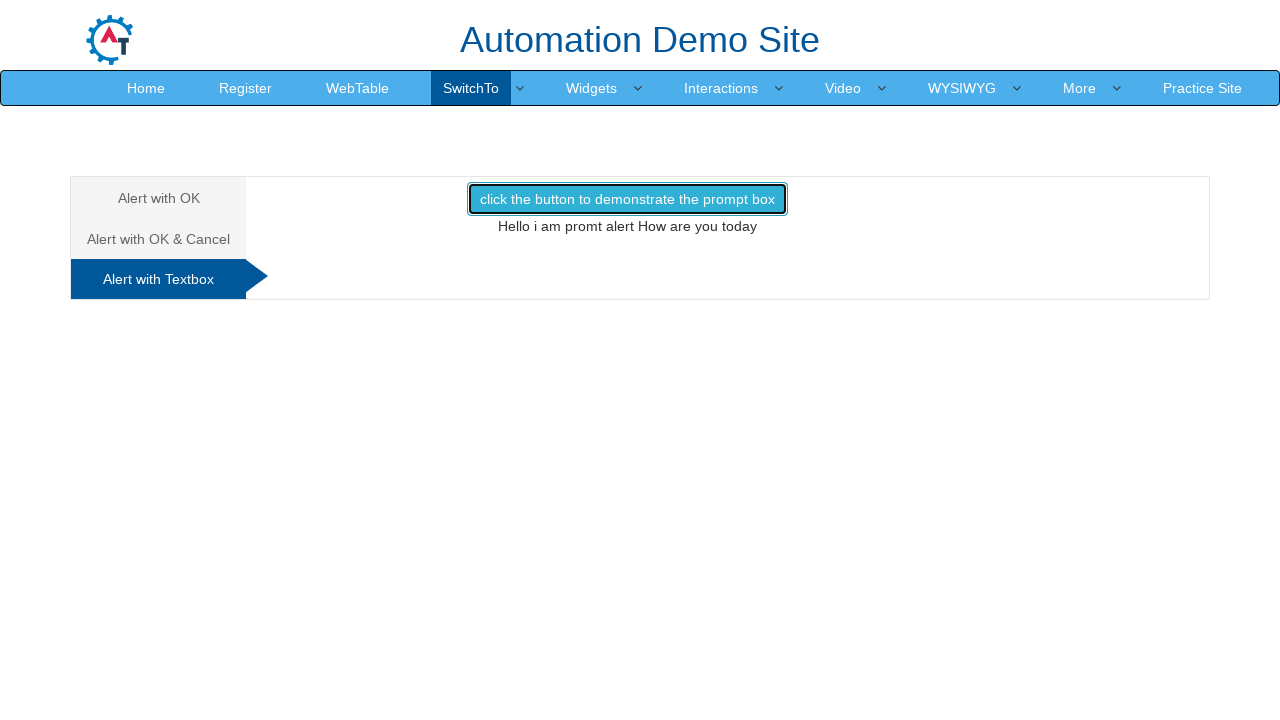

Result text appeared after accepting prompt
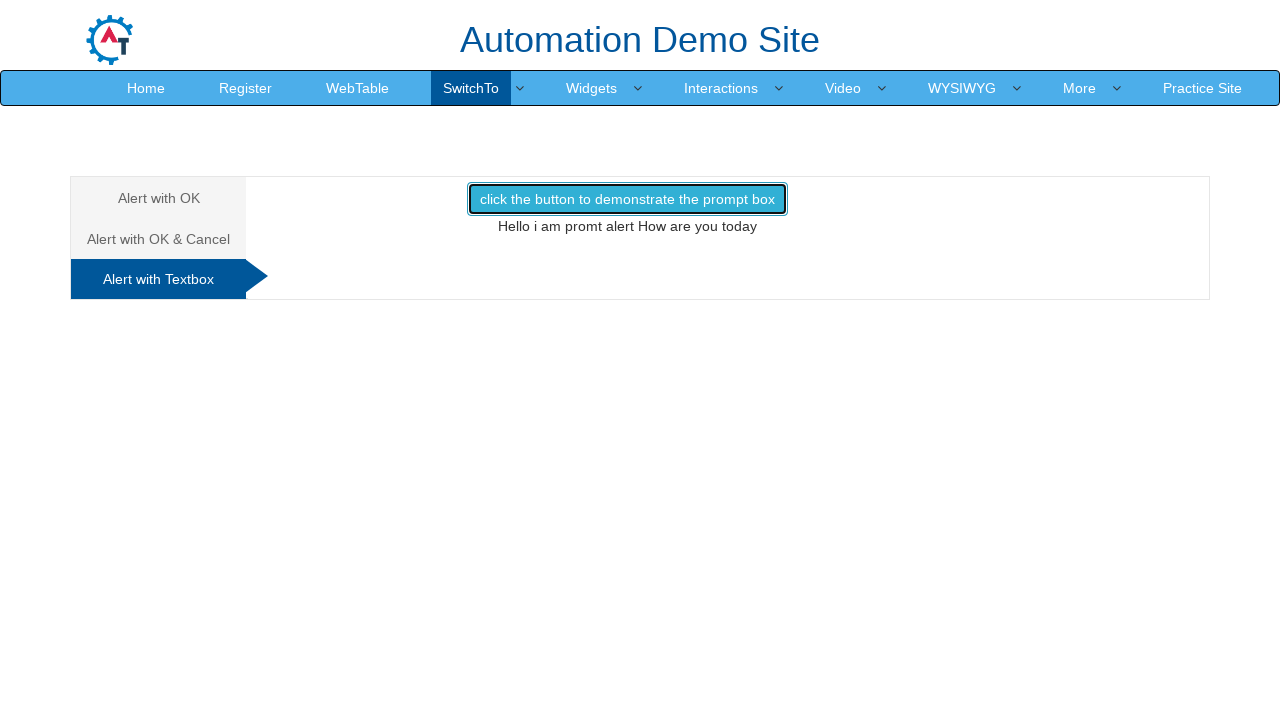

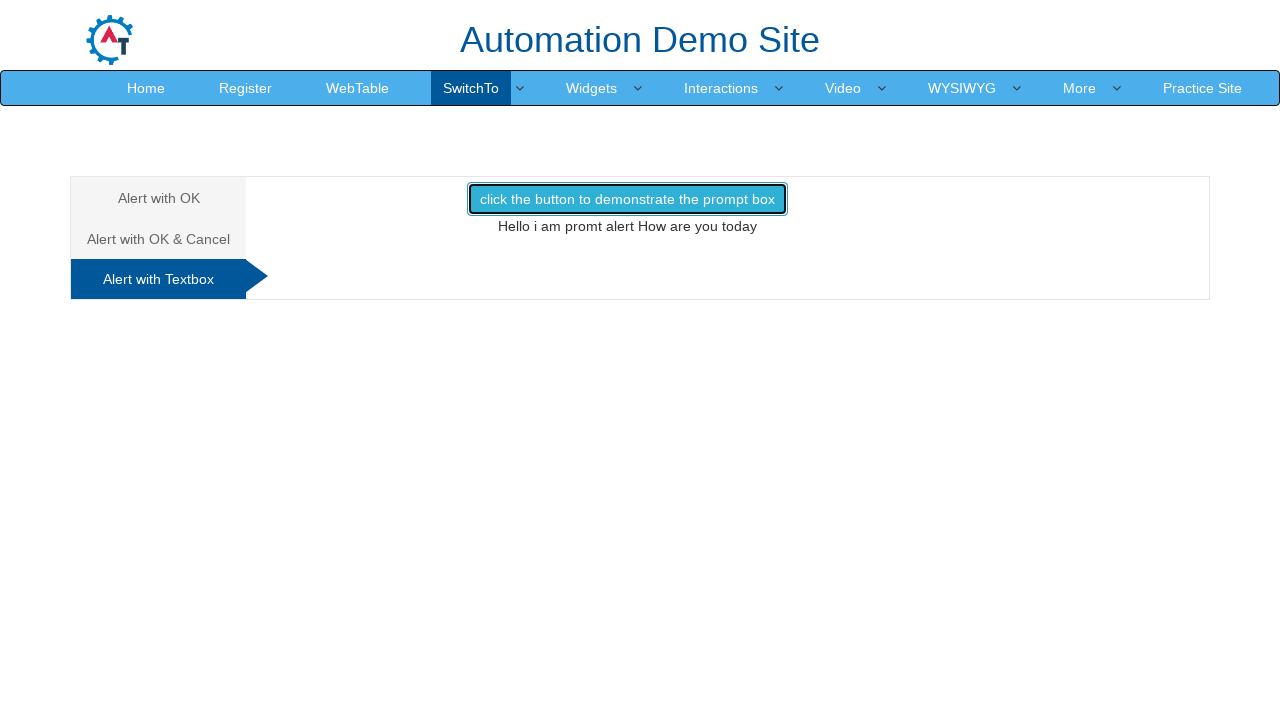